Tests the Python.org website search functionality by entering "selenium" in the search box and verifying that search results are returned.

Starting URL: http://www.python.org

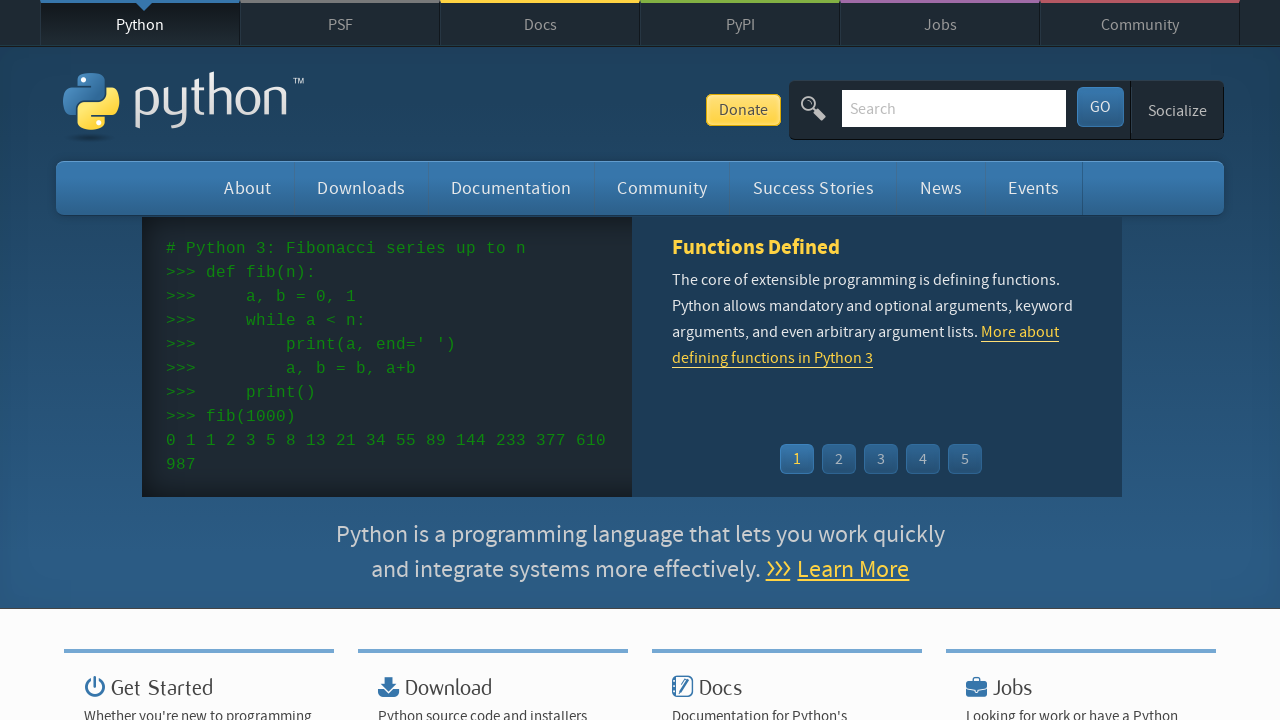

Verified 'Python' is in page title
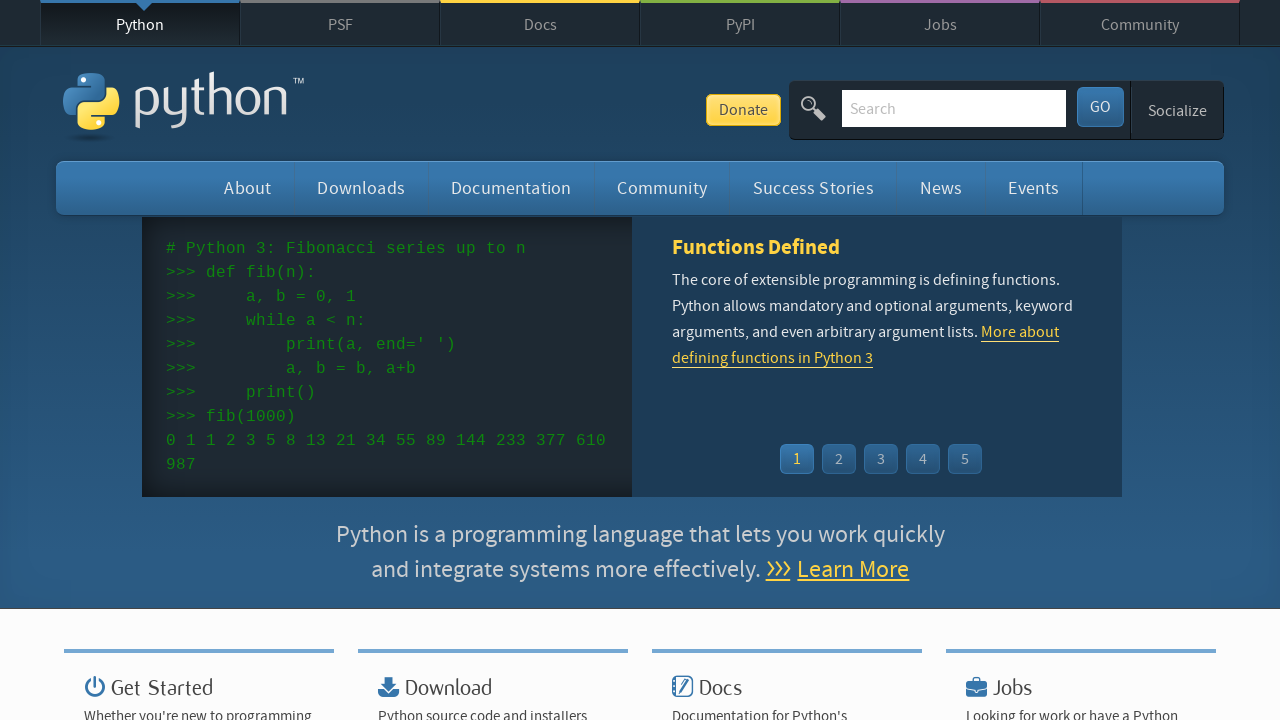

Filled search box with 'selenium' on input[name='q']
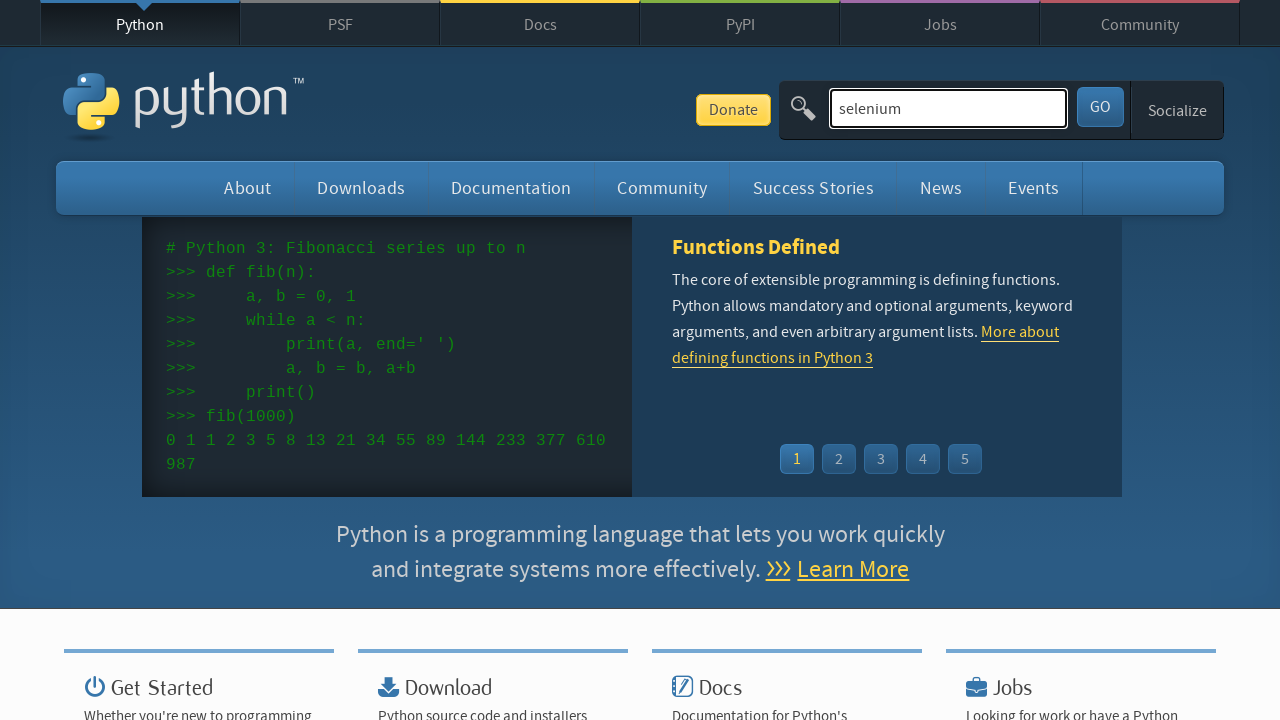

Pressed Enter to submit search on input[name='q']
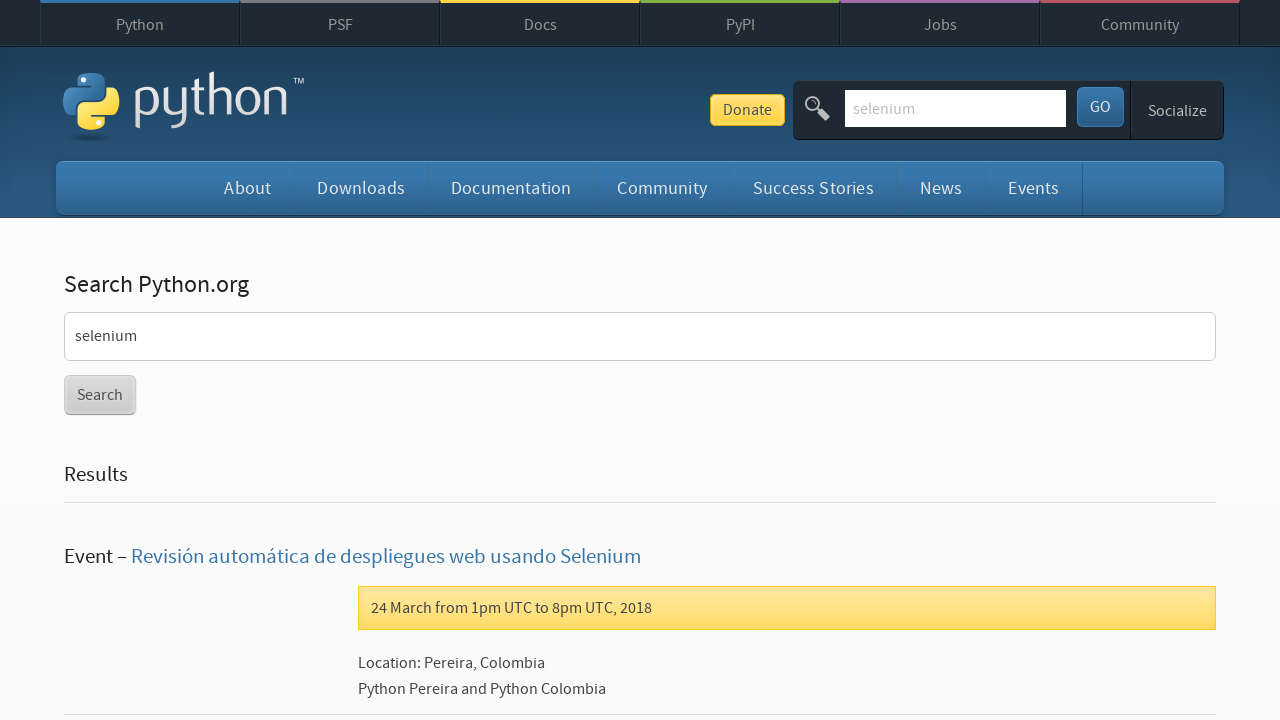

Waited for network idle after search submission
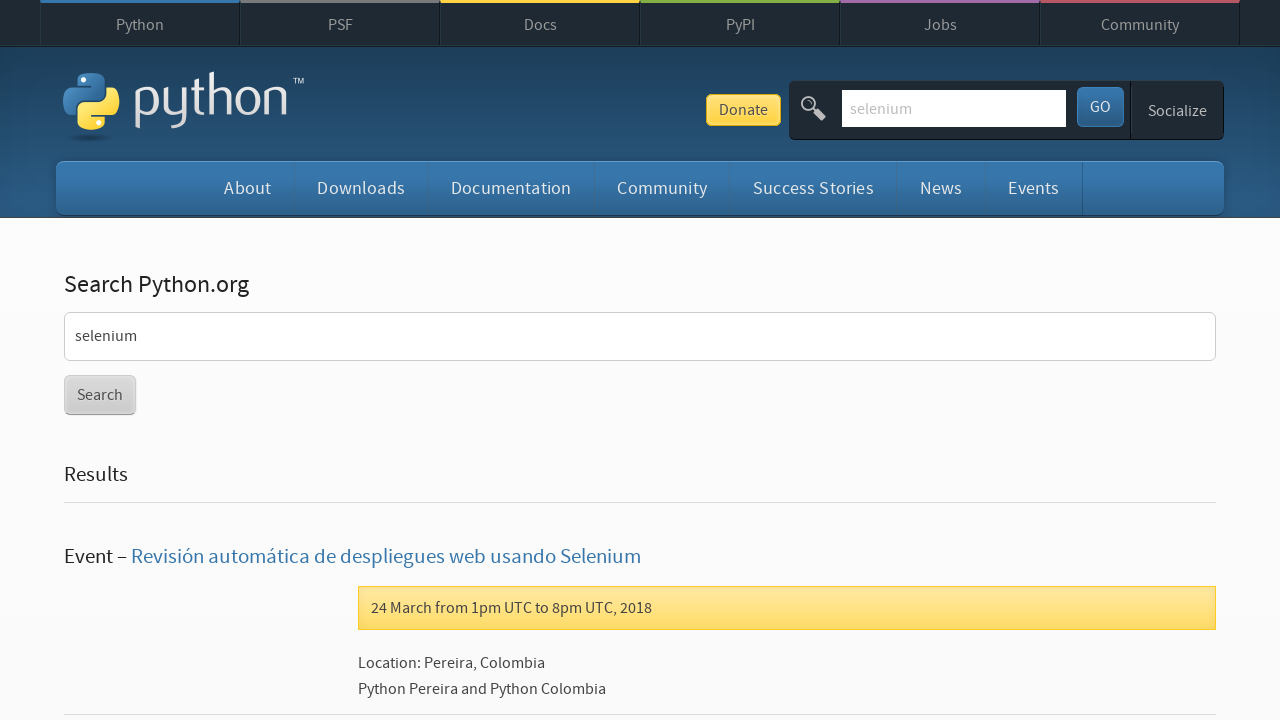

Verified search results are displayed (no 'No results found' message)
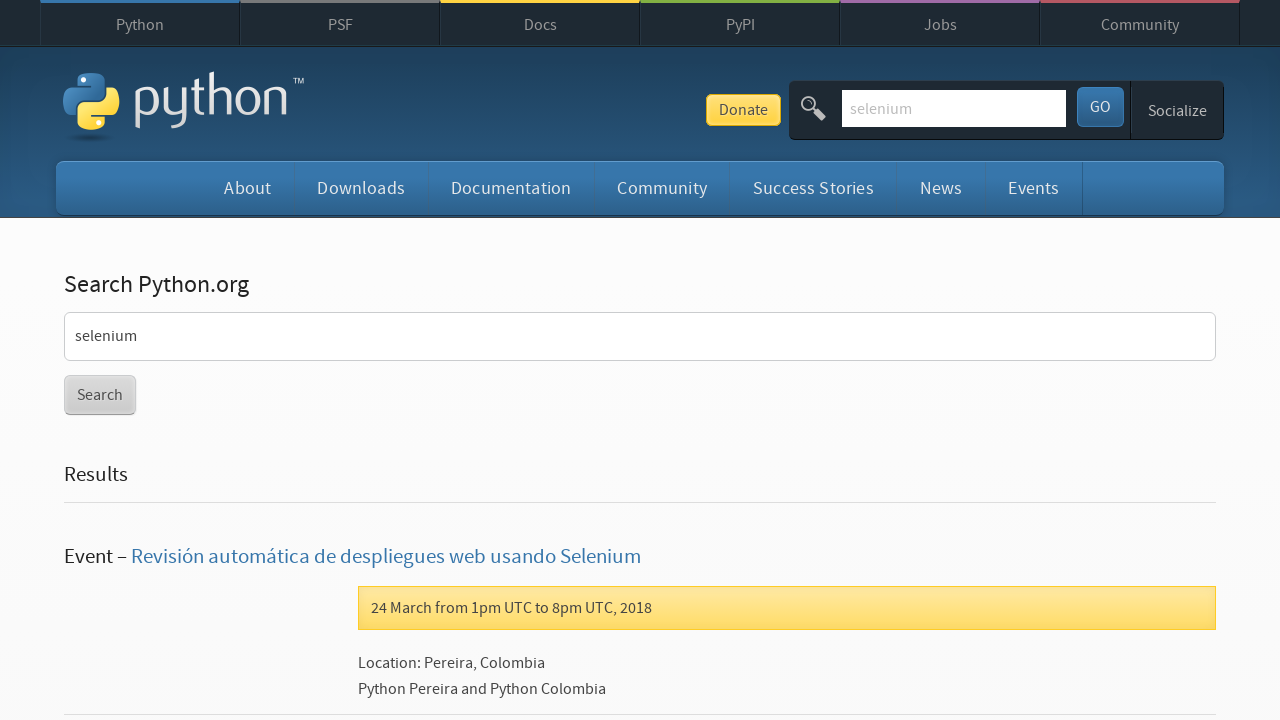

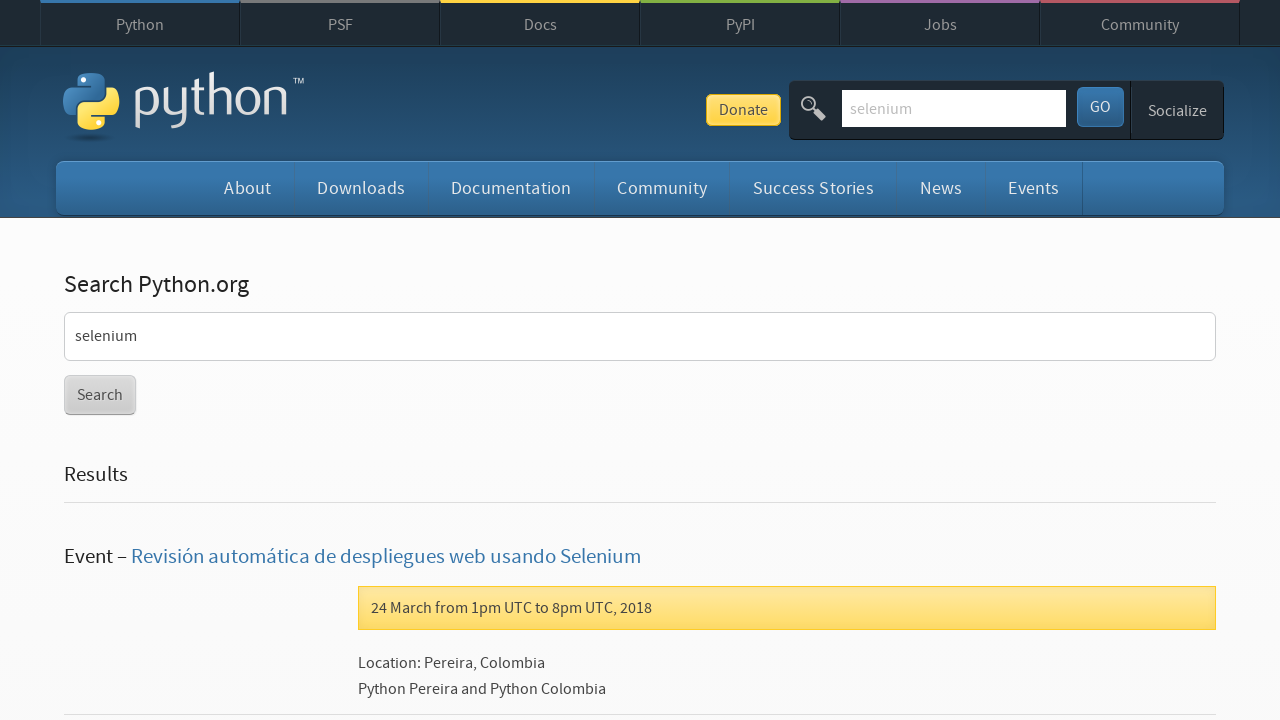